Simple browser automation test that navigates to Microsoft's homepage and waits for the page to load

Starting URL: http://microsoft.com

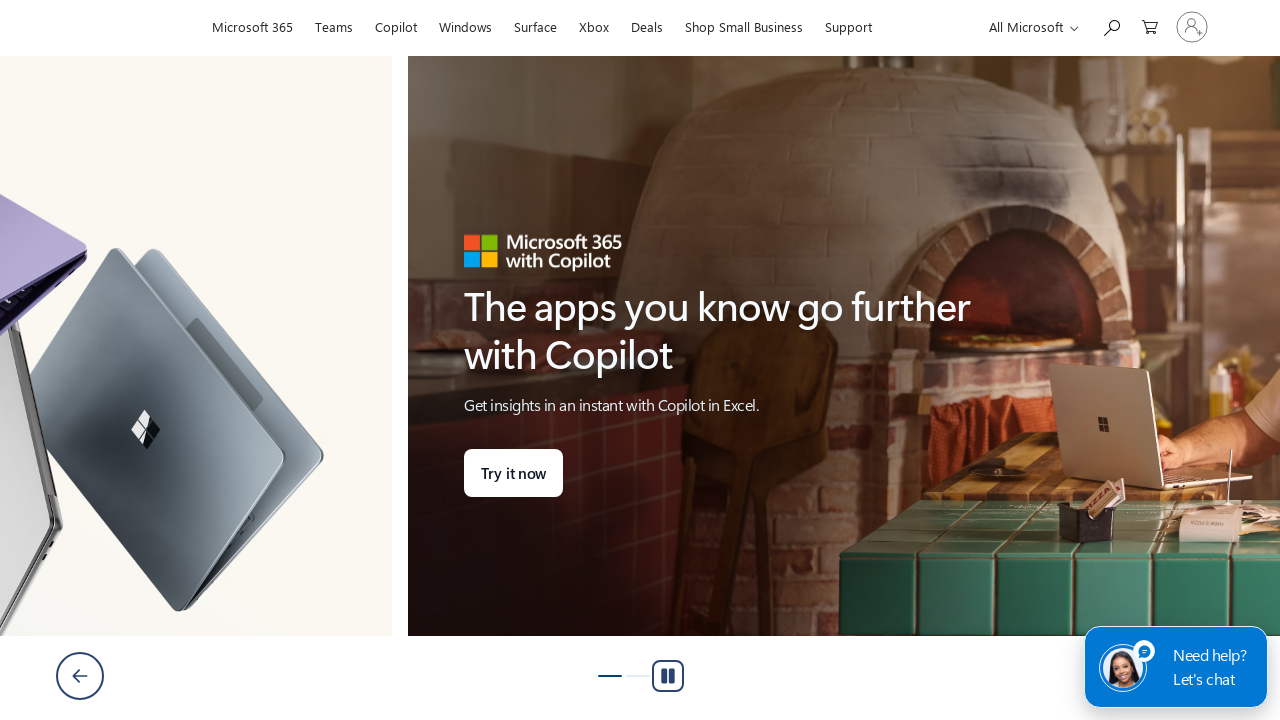

Waited for page DOM to load
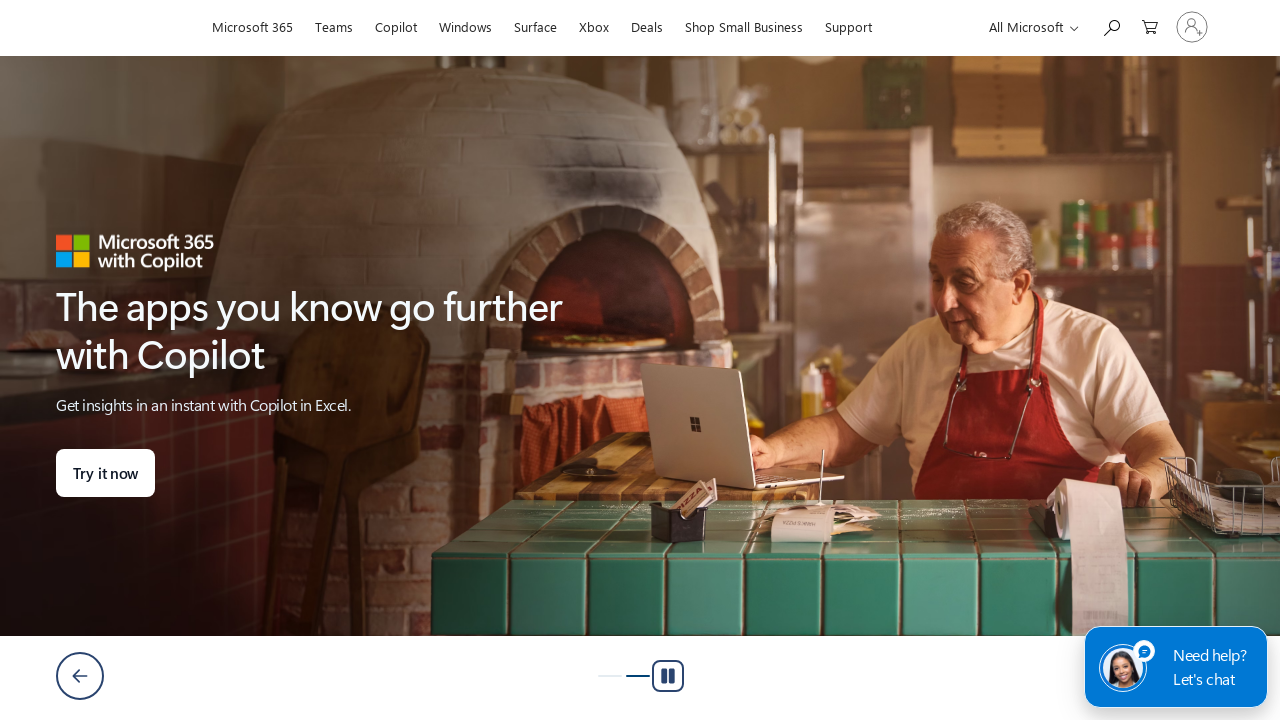

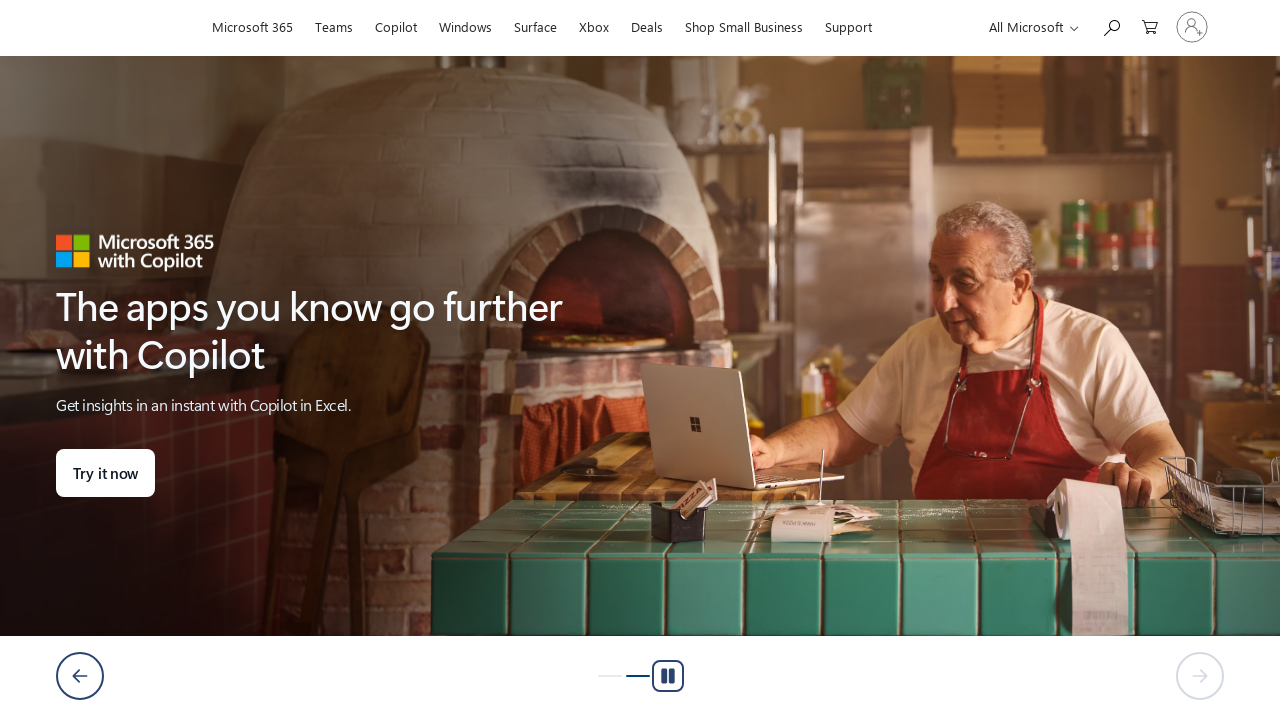